Tests dynamic controls functionality by clicking the Remove button and waiting for the Add button to appear

Starting URL: http://the-internet.herokuapp.com/dynamic_controls

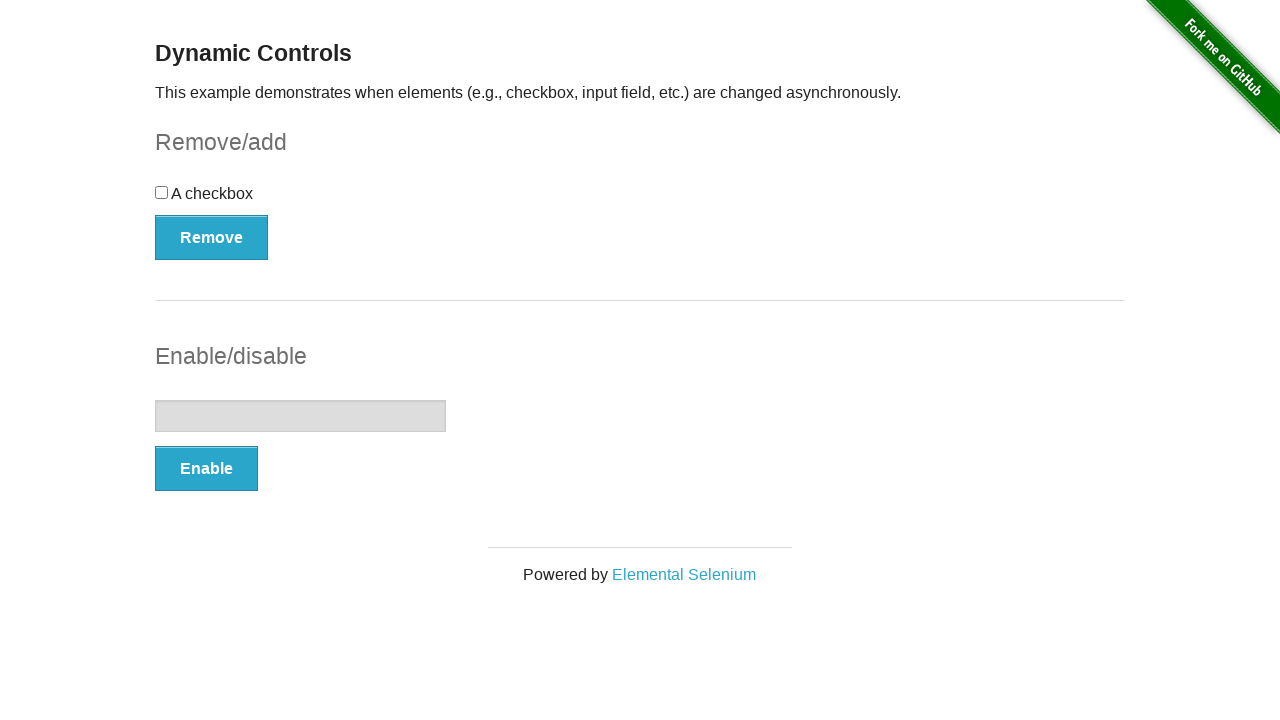

Clicked the Remove button at (212, 237) on xpath=//*[.='Remove']
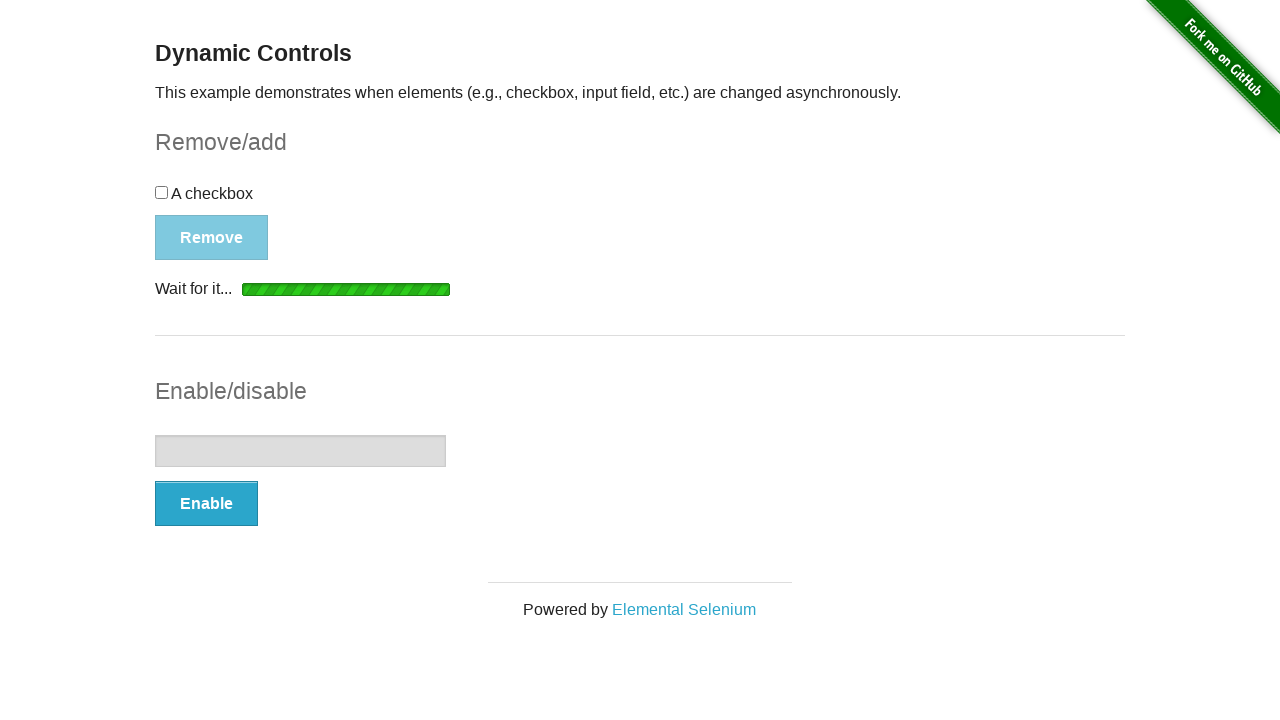

Add button appeared after removal
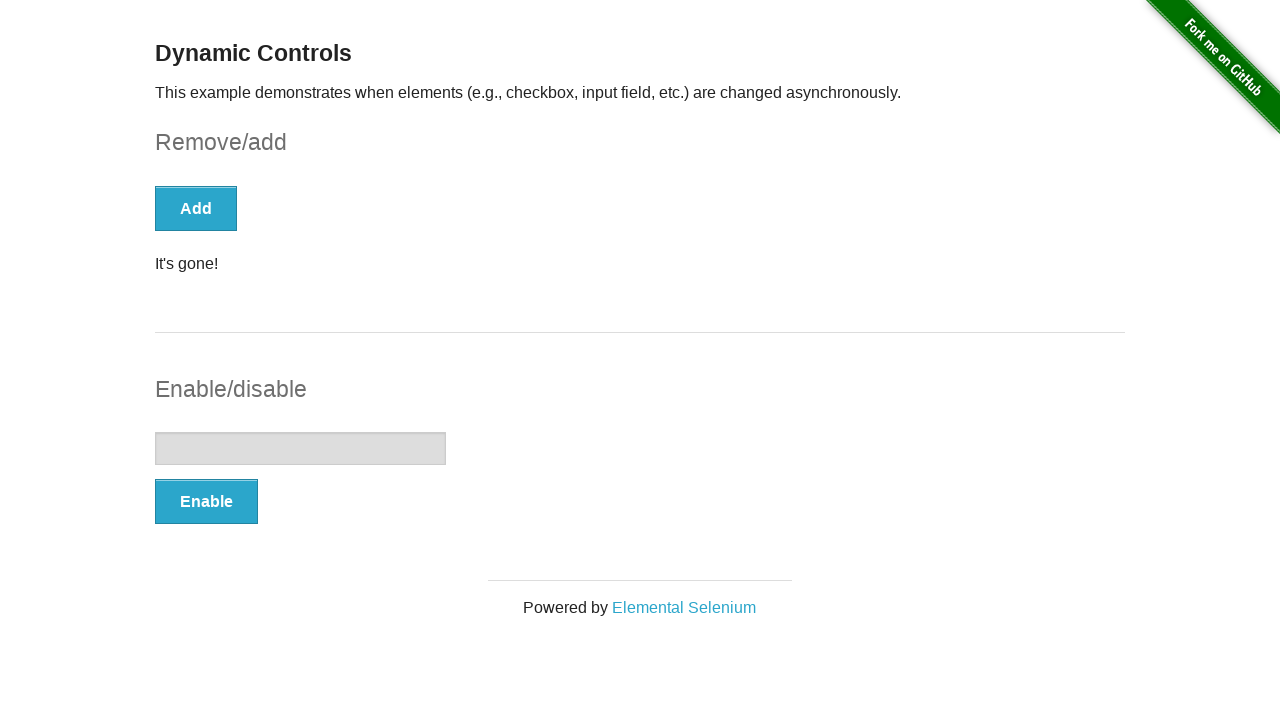

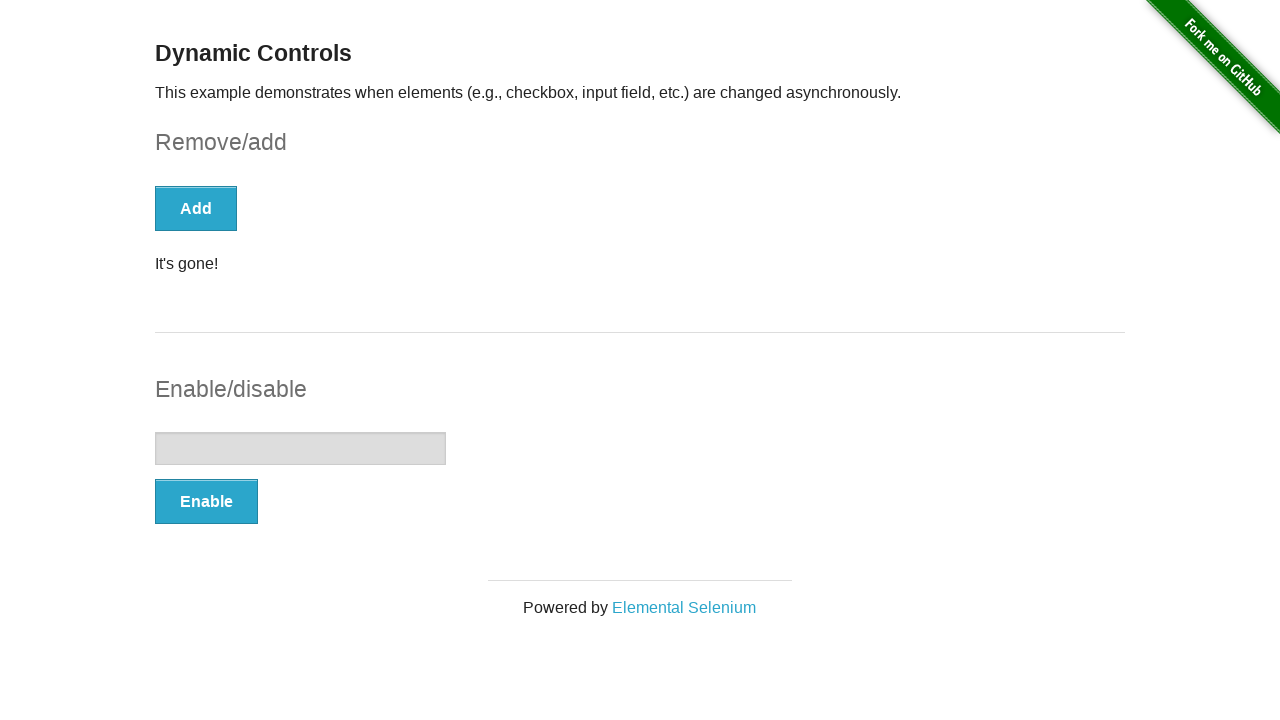